Tests a registration form by filling in required fields in the first block and submitting, then verifies successful registration by checking for a congratulations message.

Starting URL: http://suninjuly.github.io/registration1.html

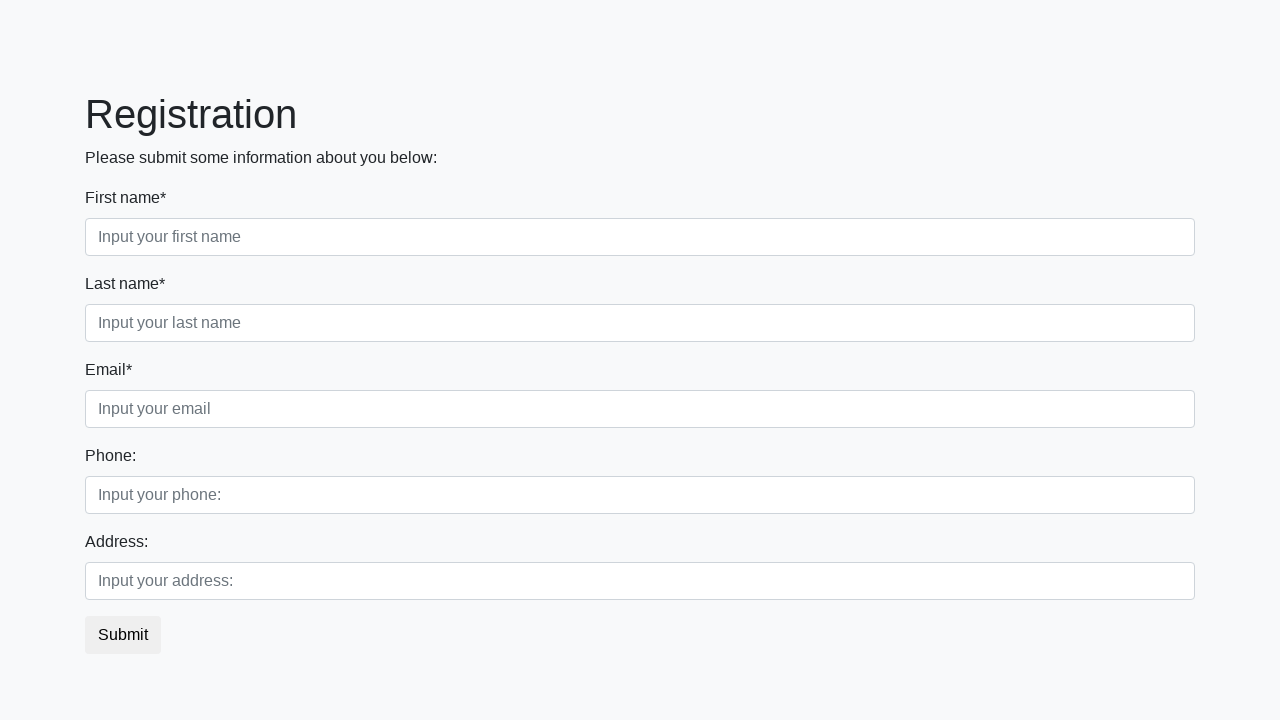

Filled first name field with 'John' on .first_block .form-control.first
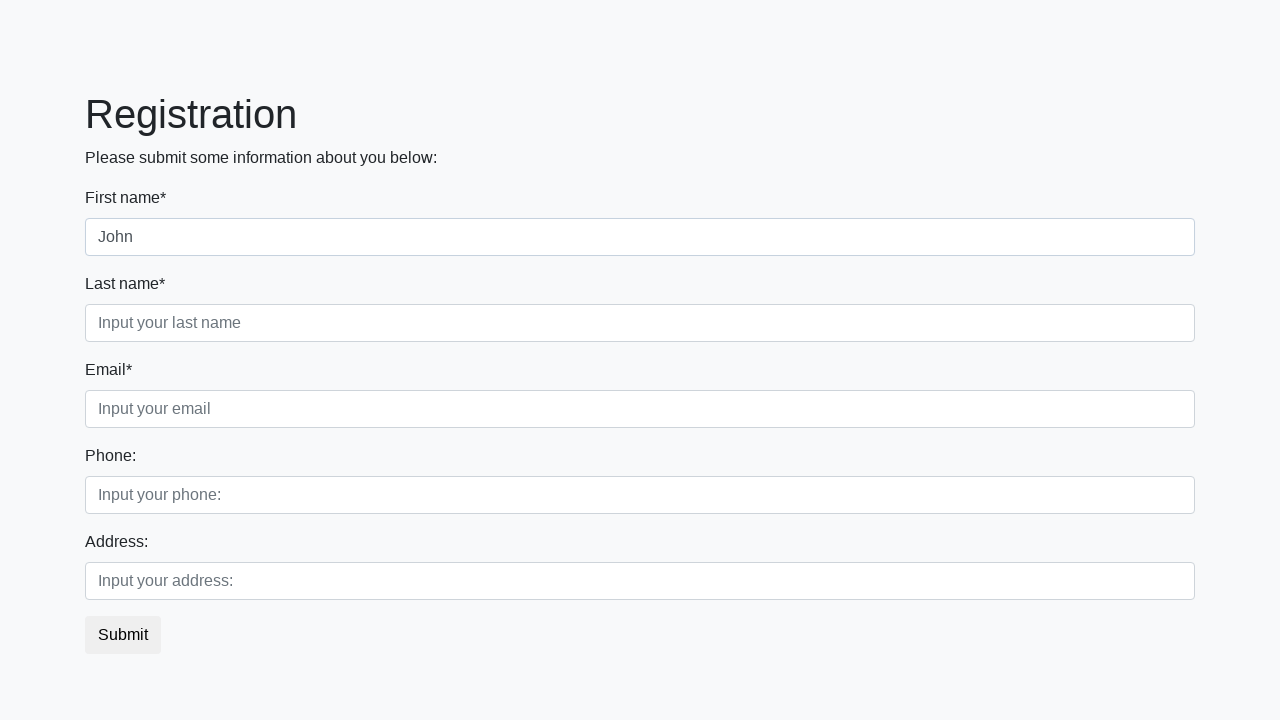

Filled last name field with 'Doe' on .first_block .form-control.second
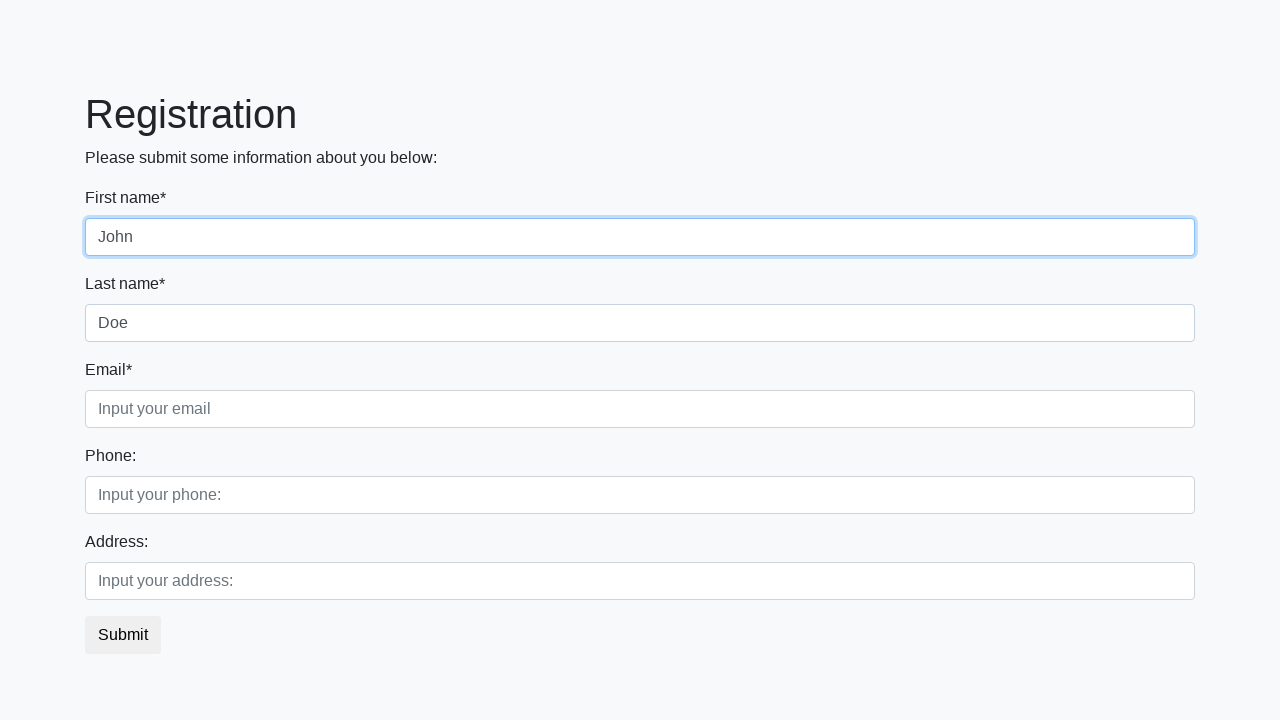

Filled email field with 'john.doe@example.com' on .first_block .form-control.third
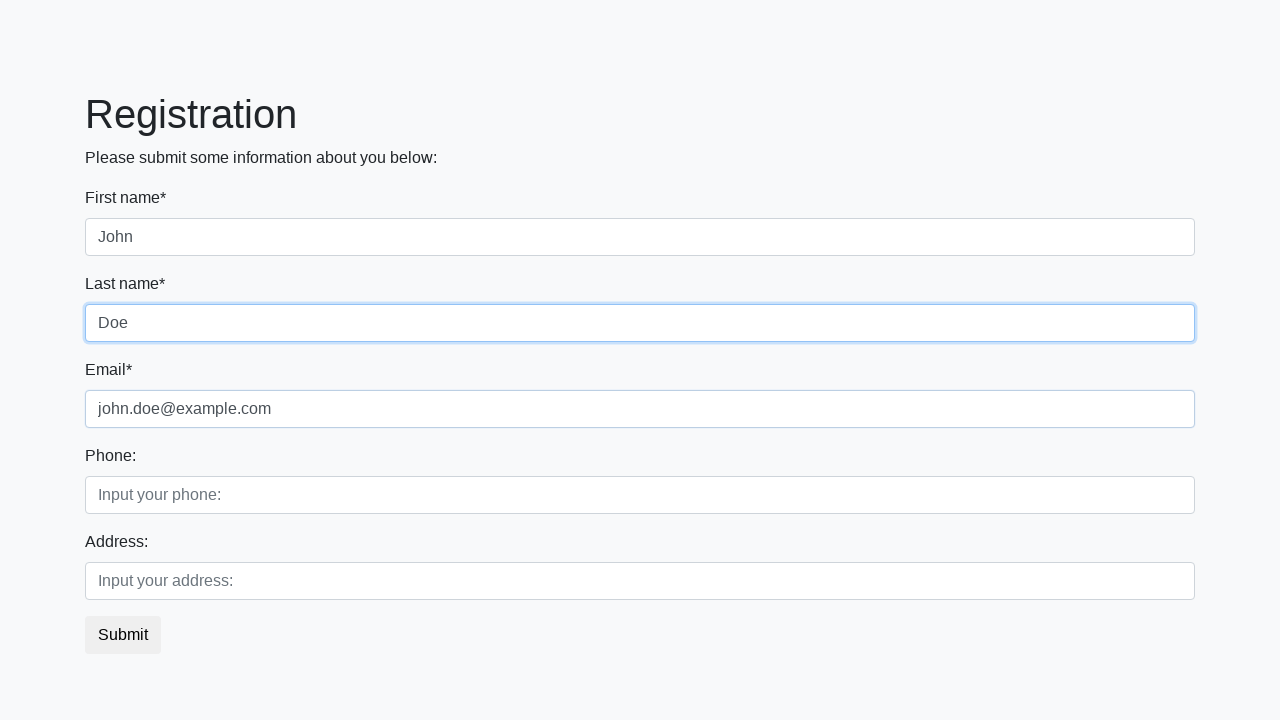

Clicked submit button to register at (123, 635) on button.btn
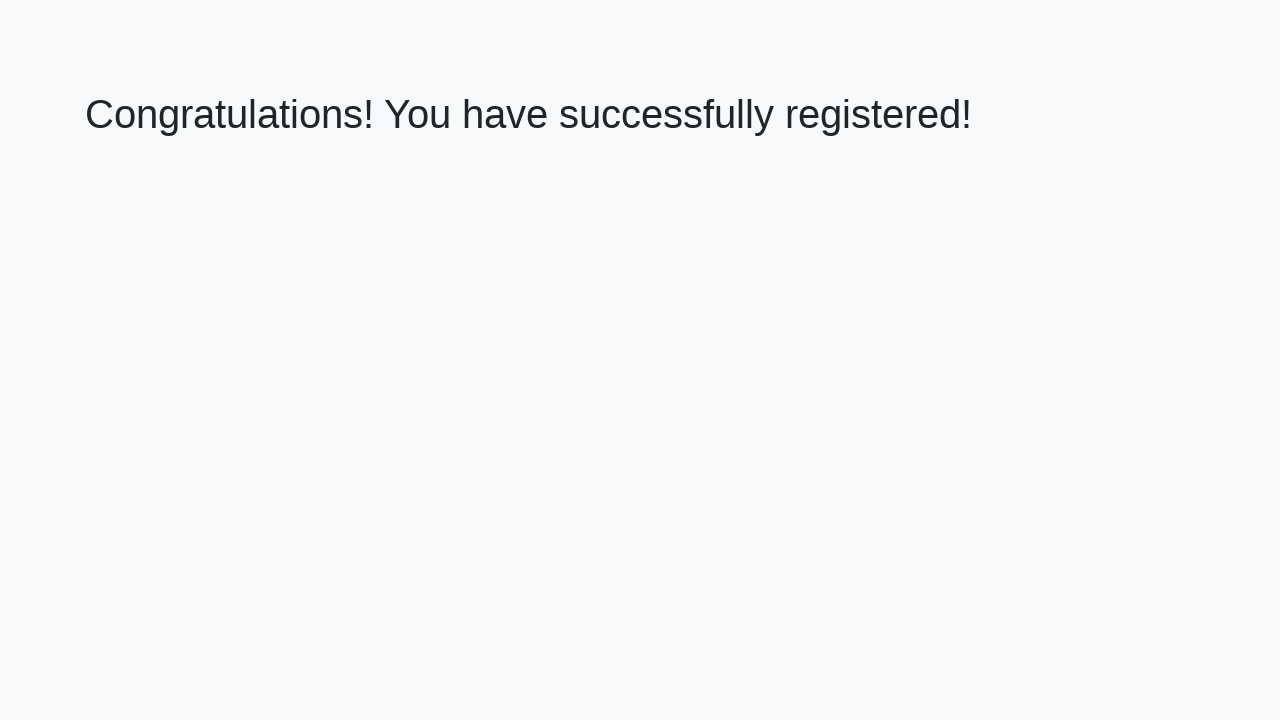

Congratulations message loaded on page
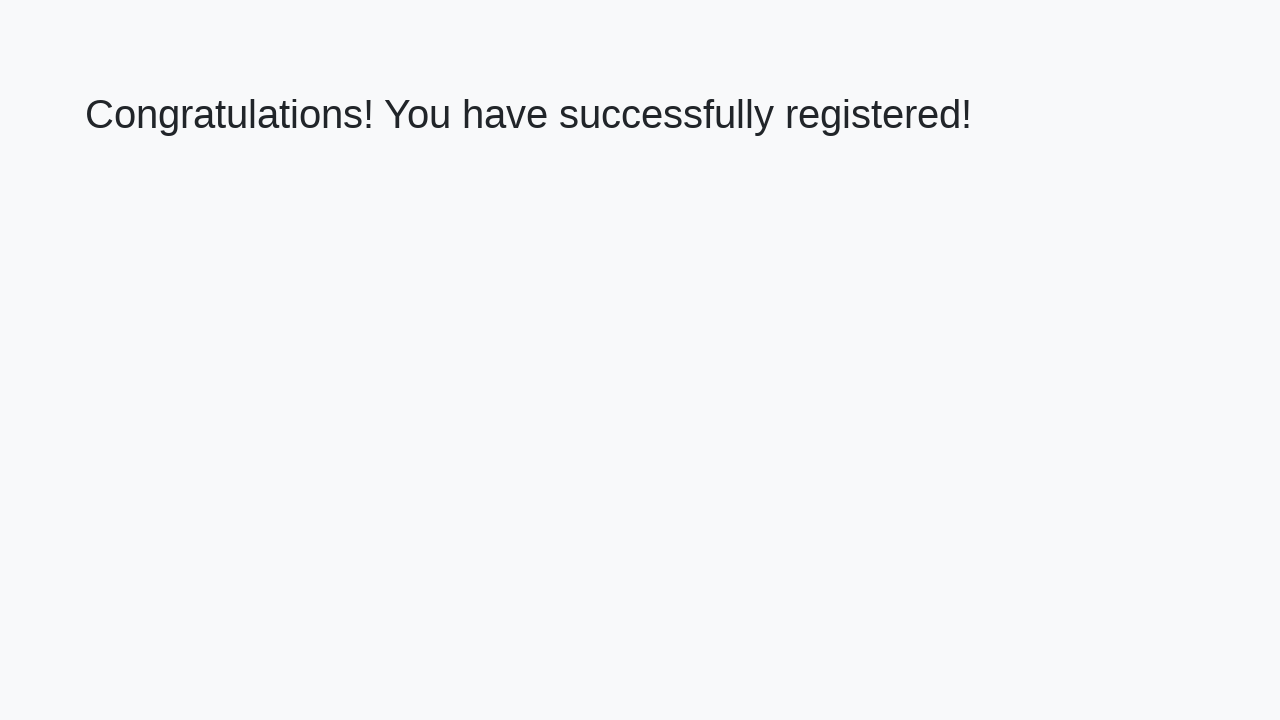

Retrieved congratulations message text
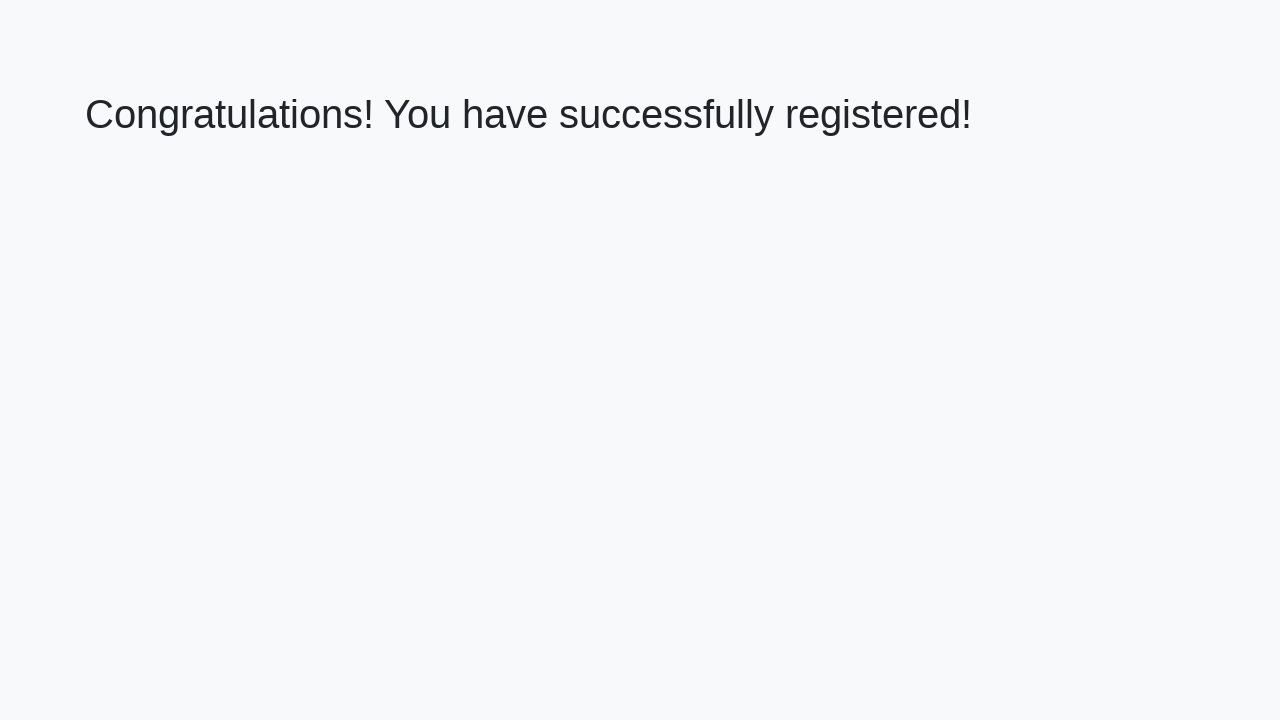

Verified successful registration - congratulations message confirmed
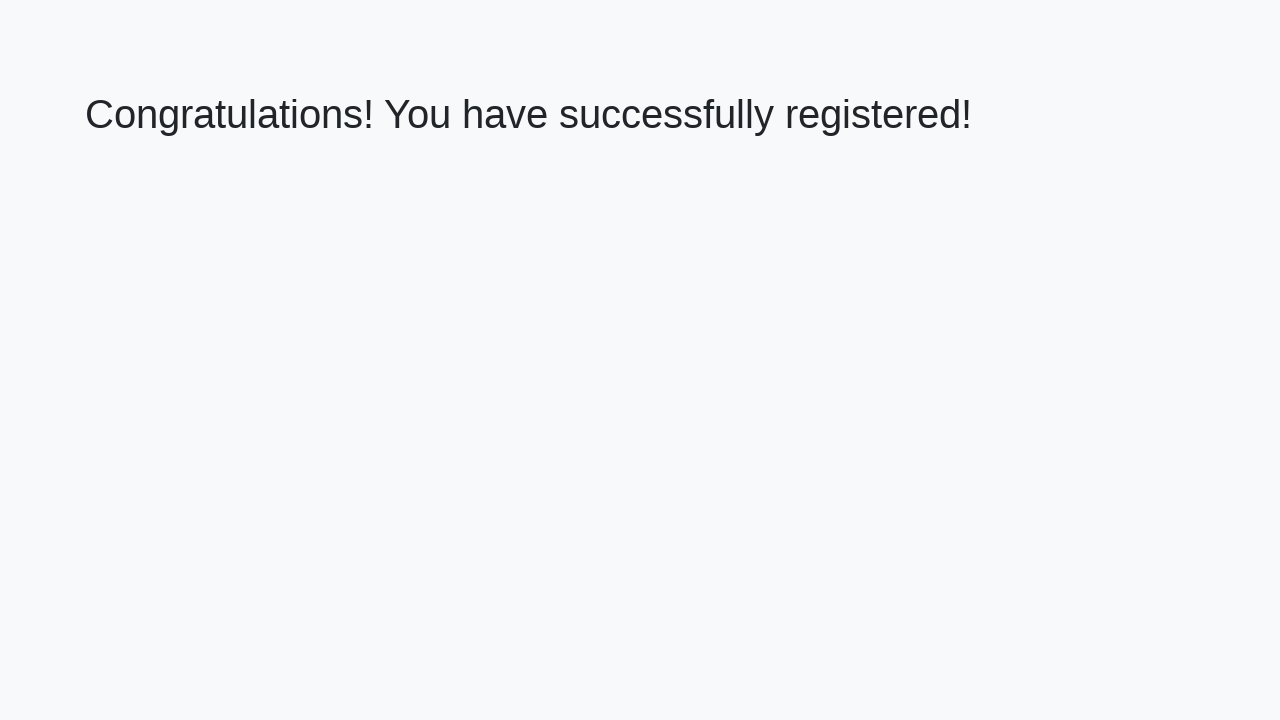

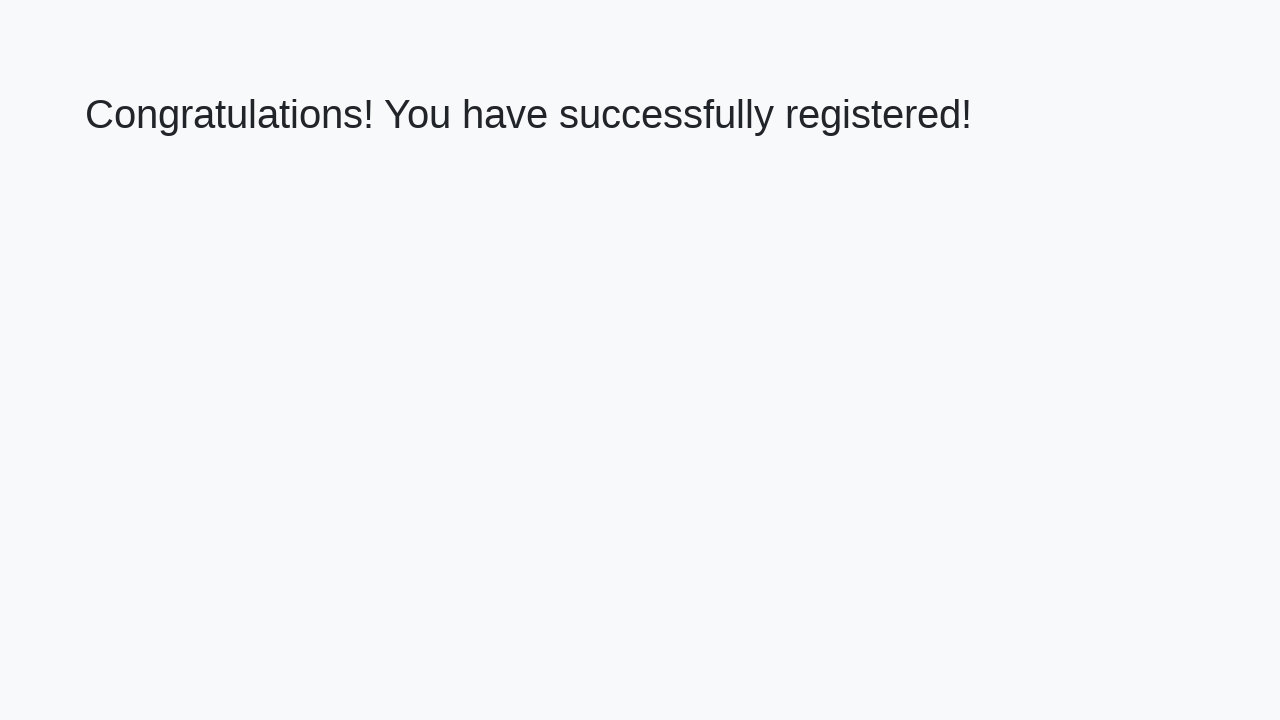